Tests alert confirmation dialog by clicking a button that triggers a confirm alert and accepting it

Starting URL: https://omayo.blogspot.com/

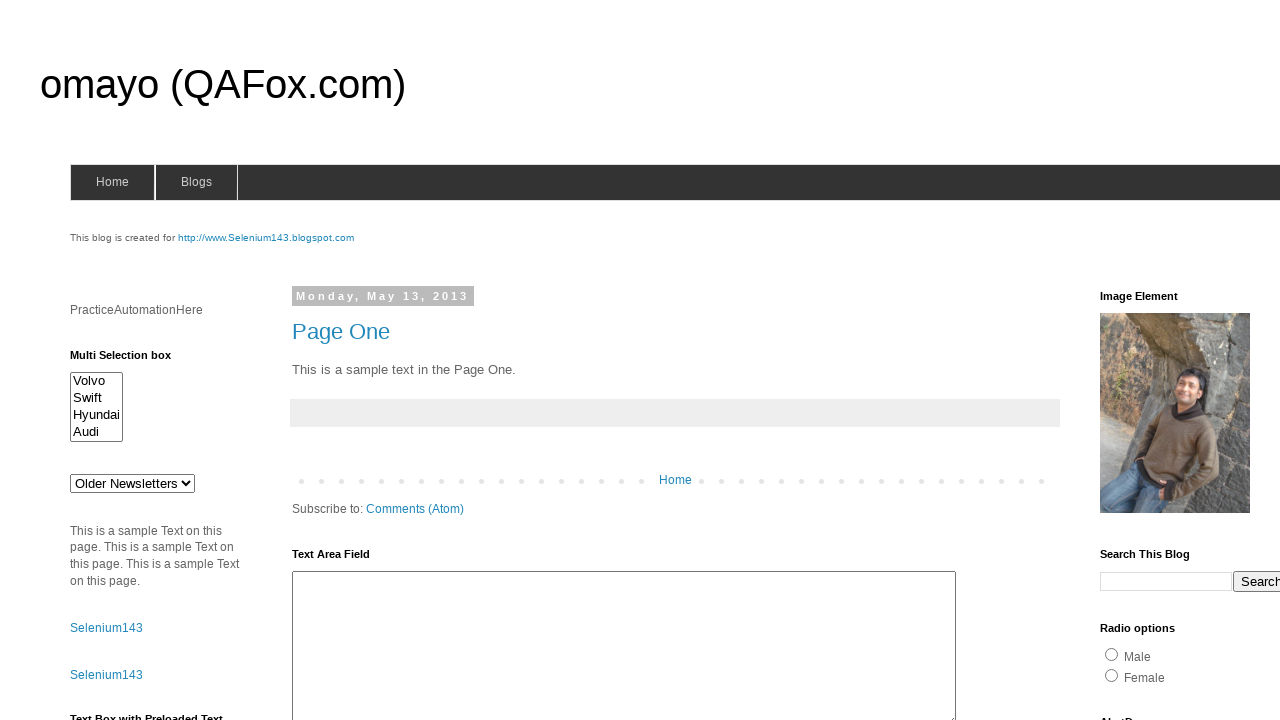

Clicked button that triggers confirmation dialog at (1155, 361) on #confirm
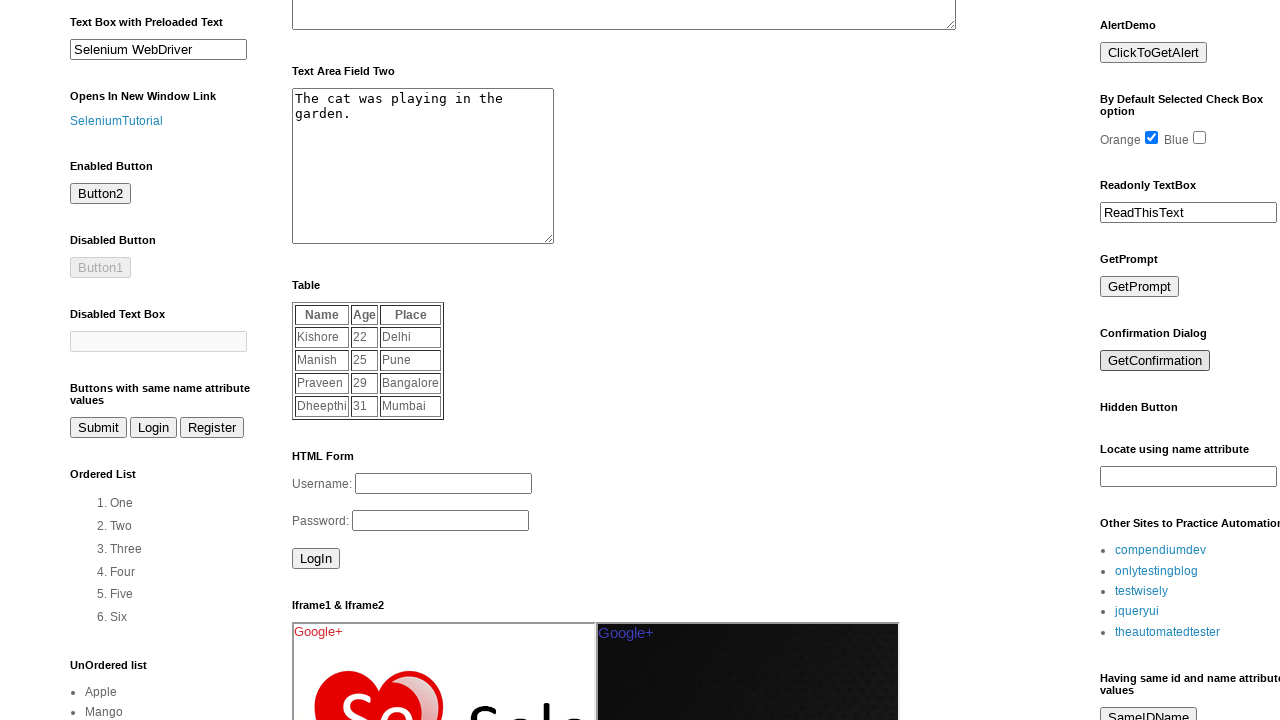

Set up dialog handler to accept confirmation
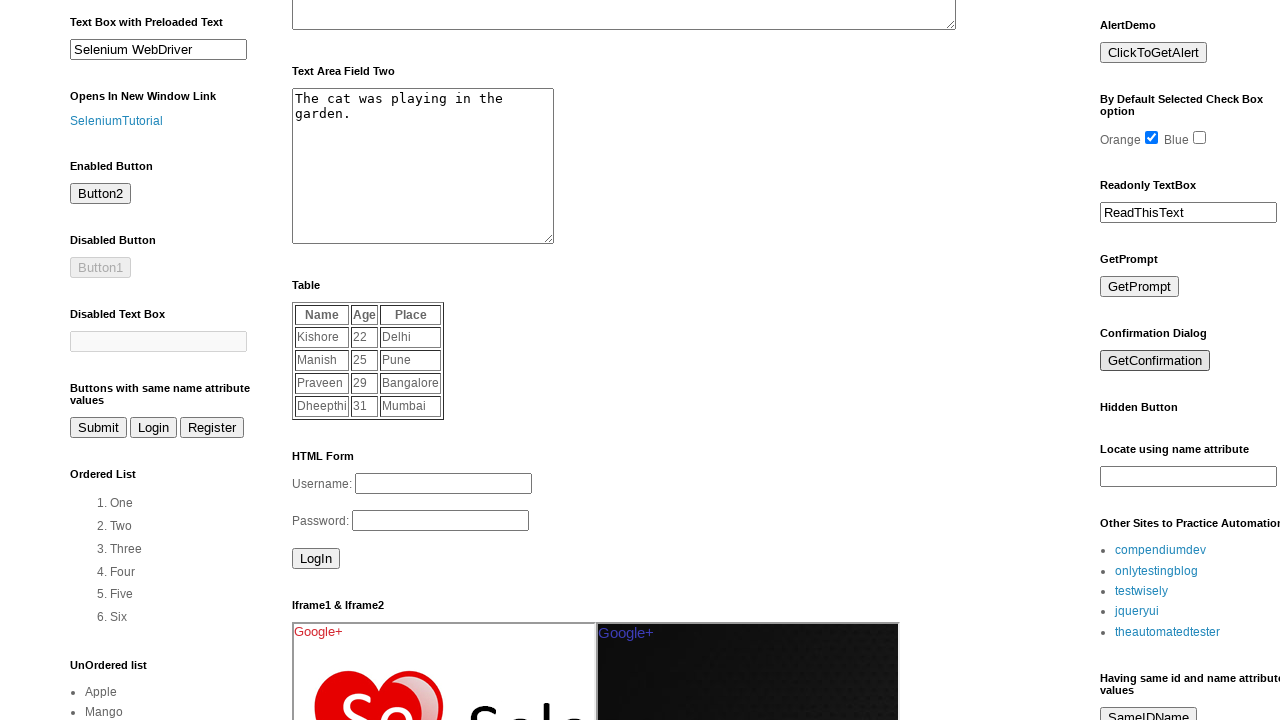

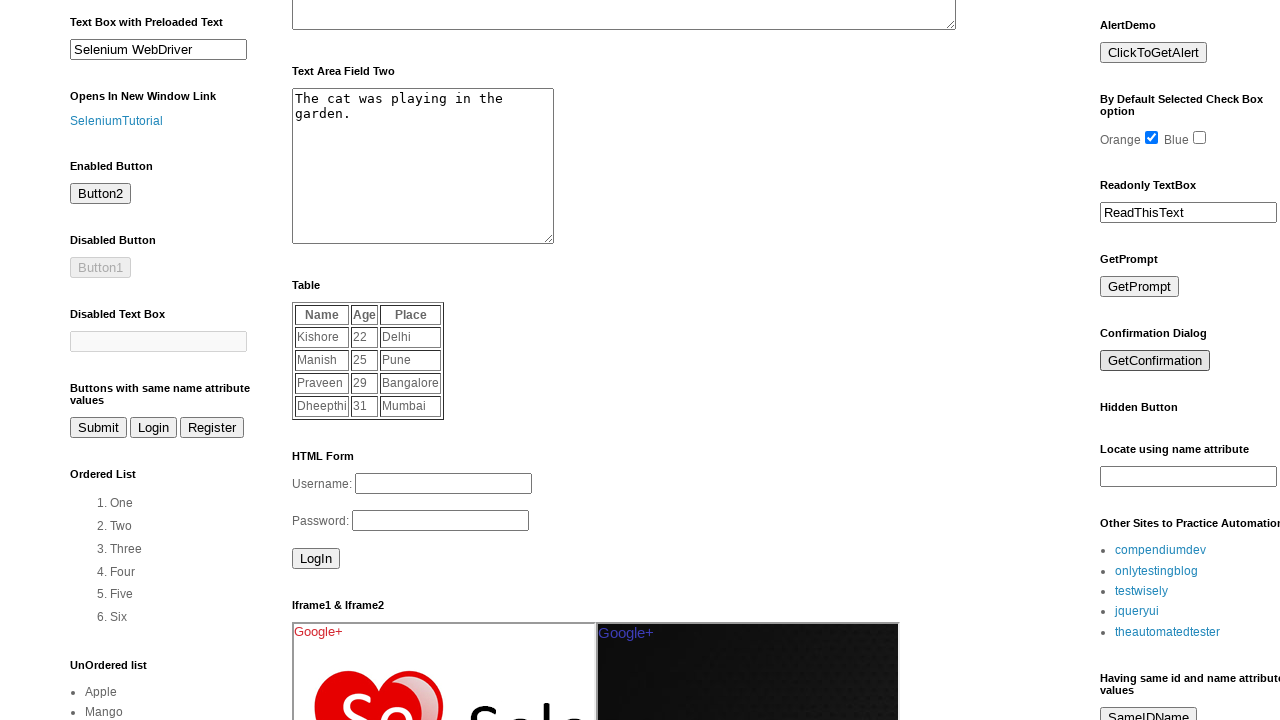